Tests the ability to inject jQuery and jQuery Growl library into a page and display notification messages using JavaScript execution.

Starting URL: http://the-internet.herokuapp.com

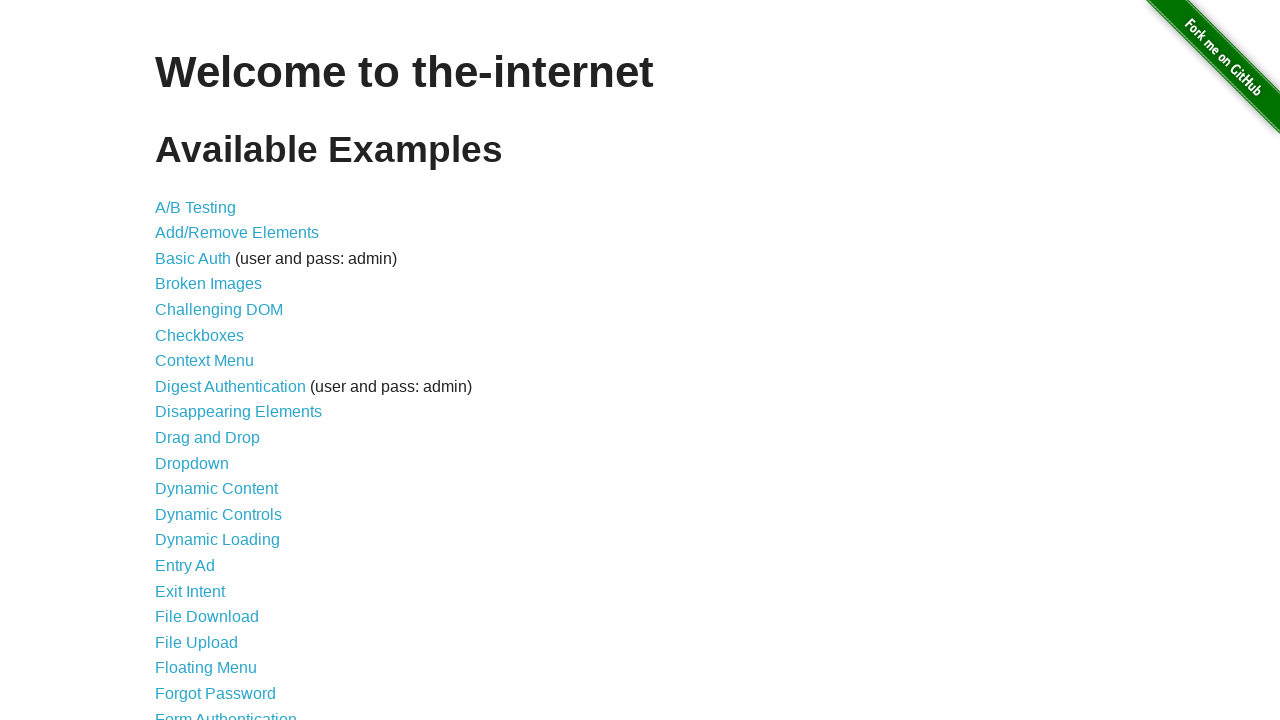

Injected jQuery library into page
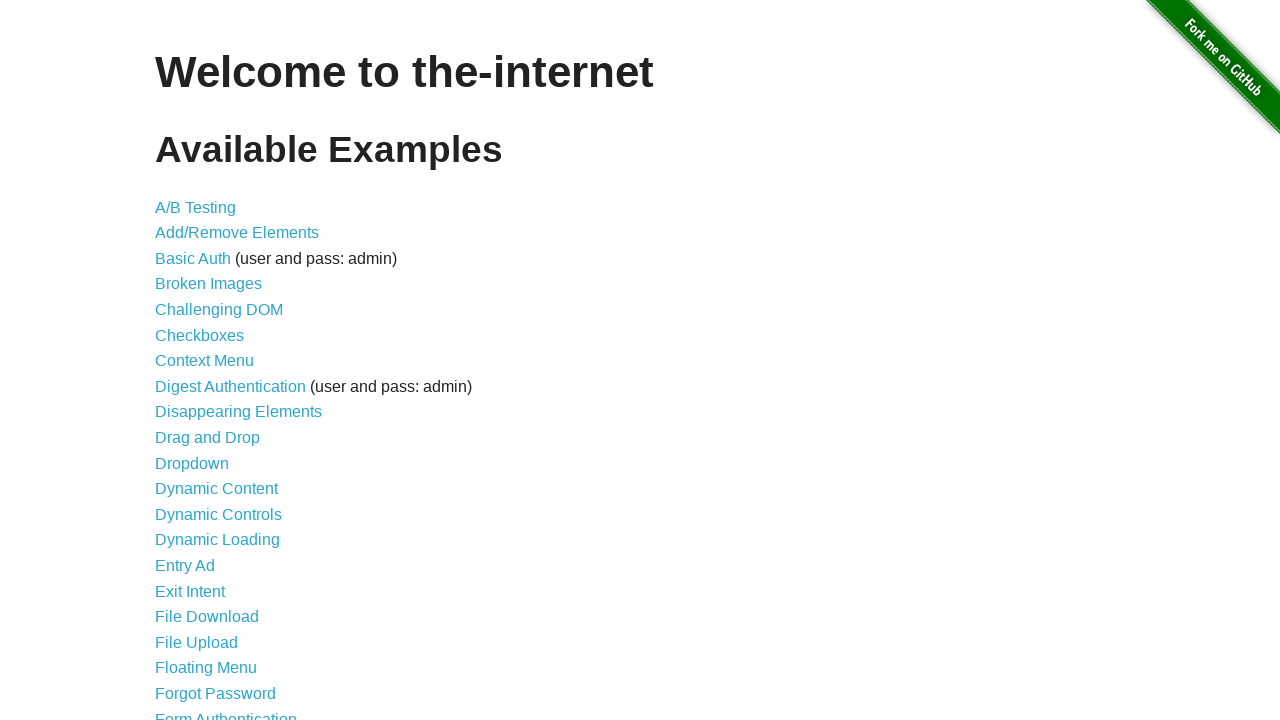

Verified jQuery loaded successfully
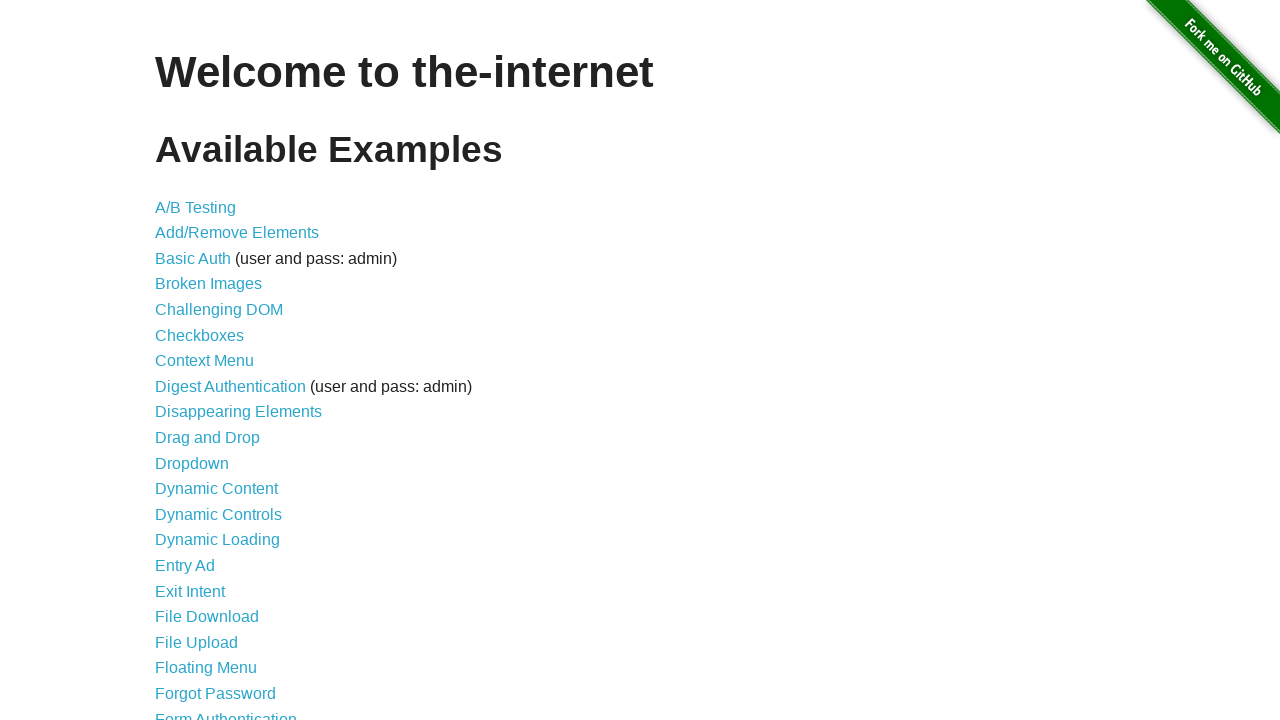

Loaded jQuery Growl script
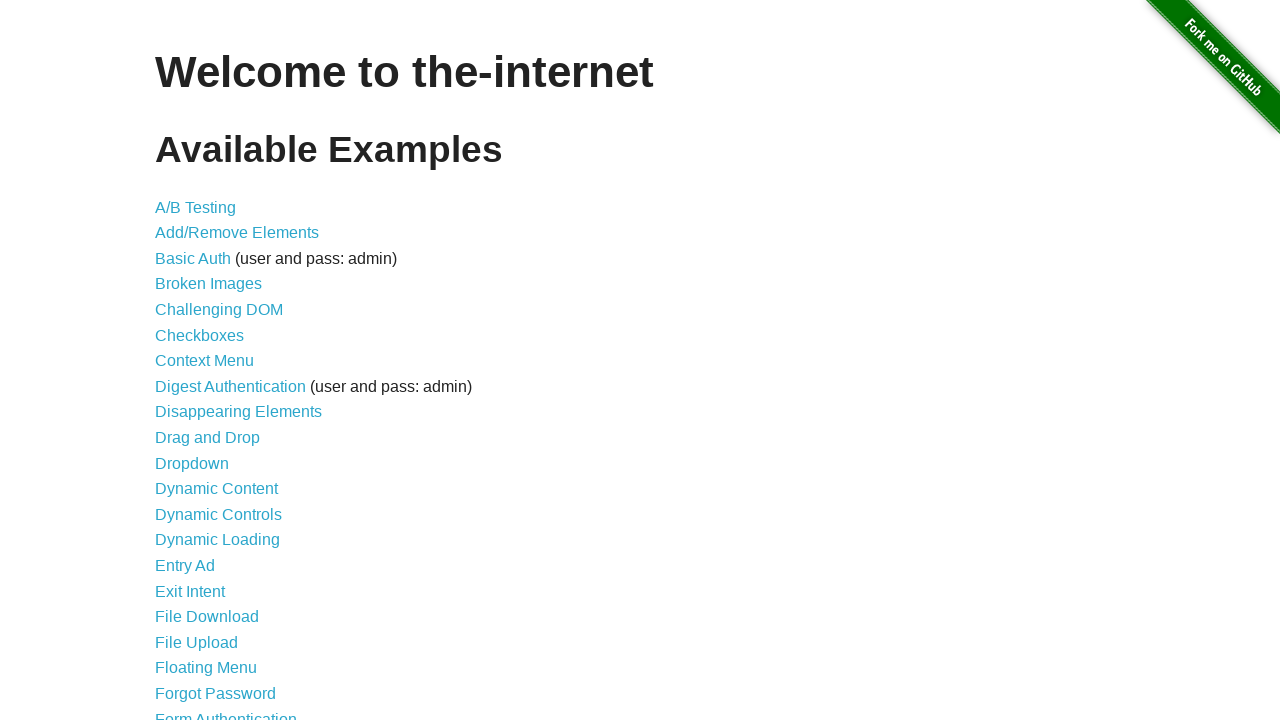

Added jQuery Growl stylesheet to page
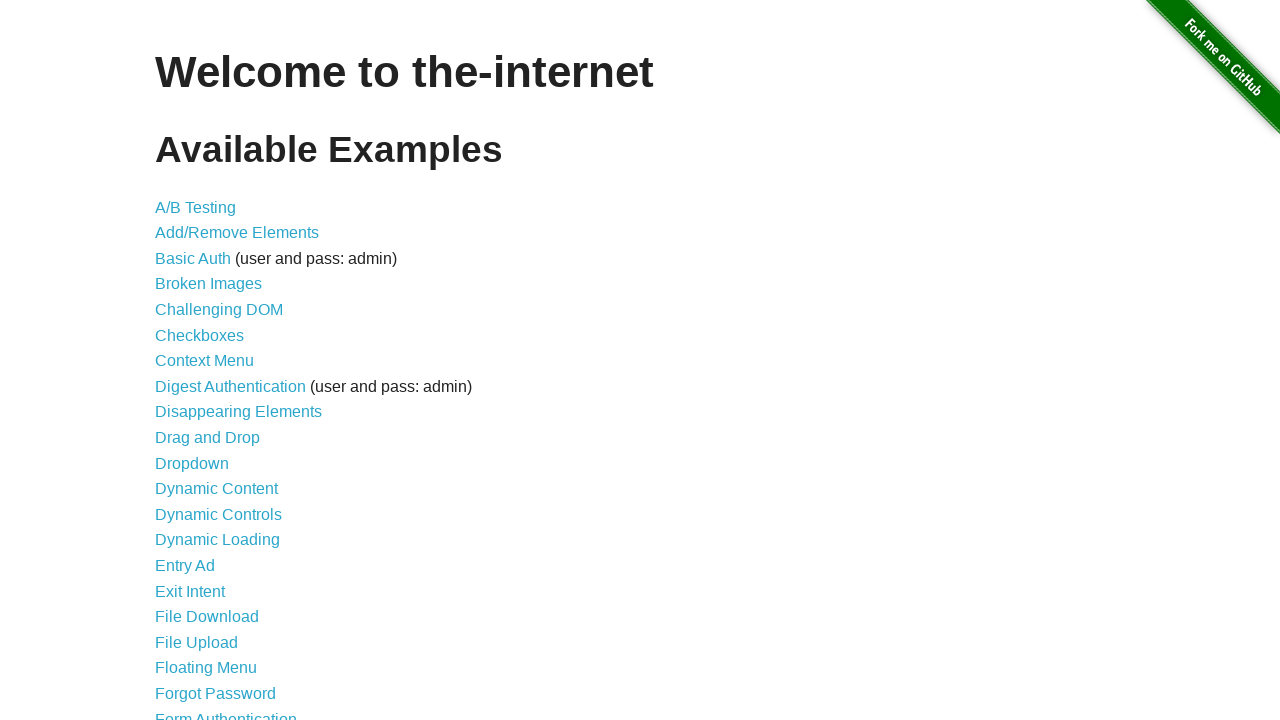

Waited for jQuery Growl library to initialize
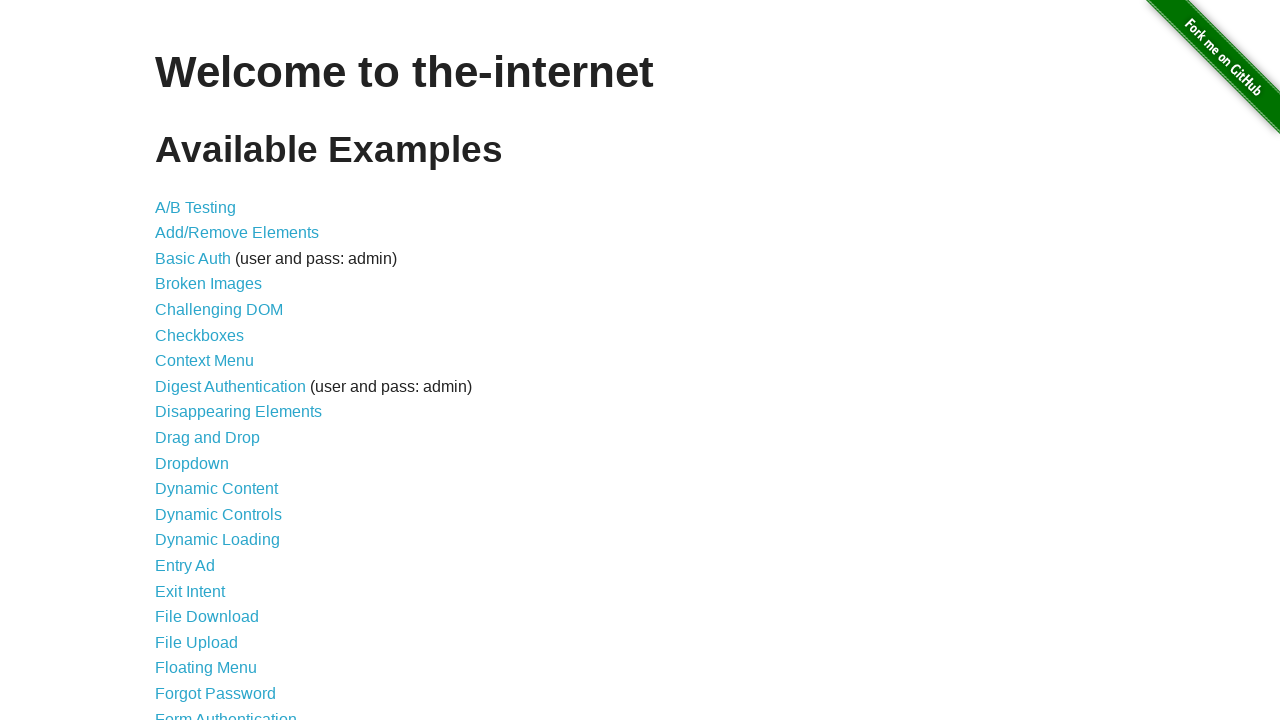

Displayed growl notification with GET / message
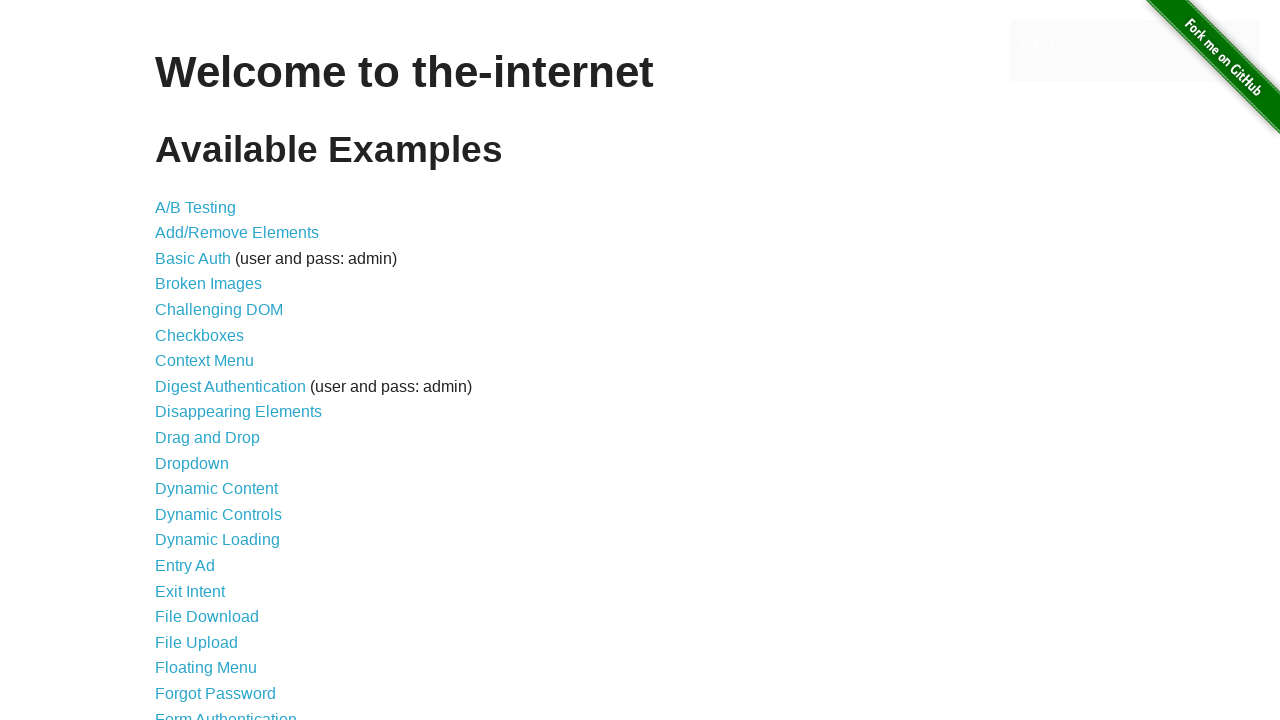

Waited to observe the growl notification
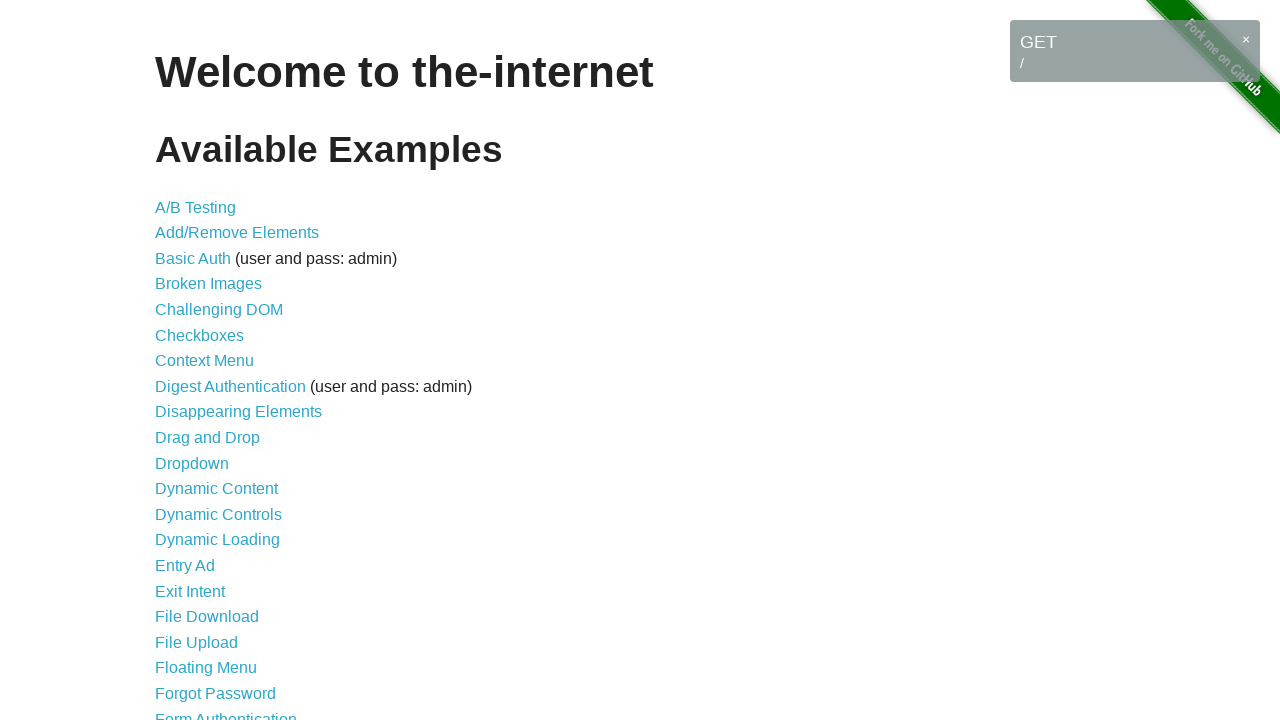

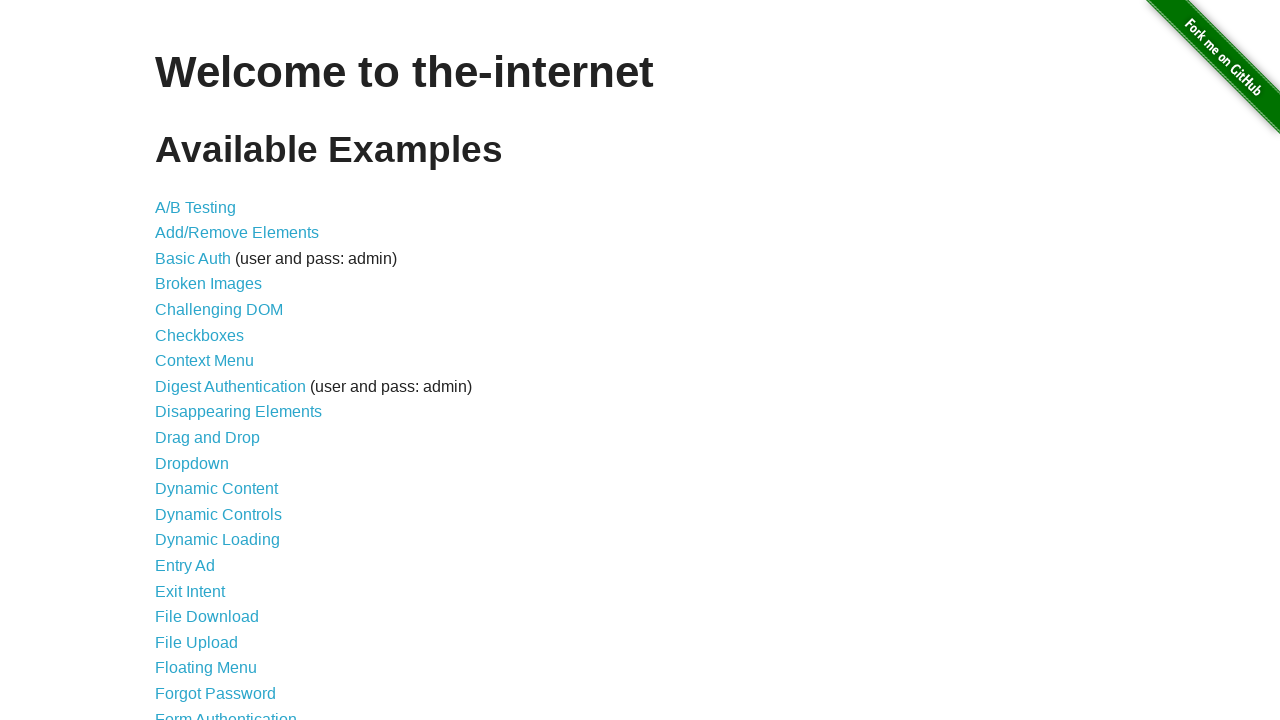